Tests a shipping discount calculator form by entering weight and distance values, submitting the form, and verifying the discount result message is displayed.

Starting URL: https://webapps.tekstac.com/CompanyOffersDiscount/

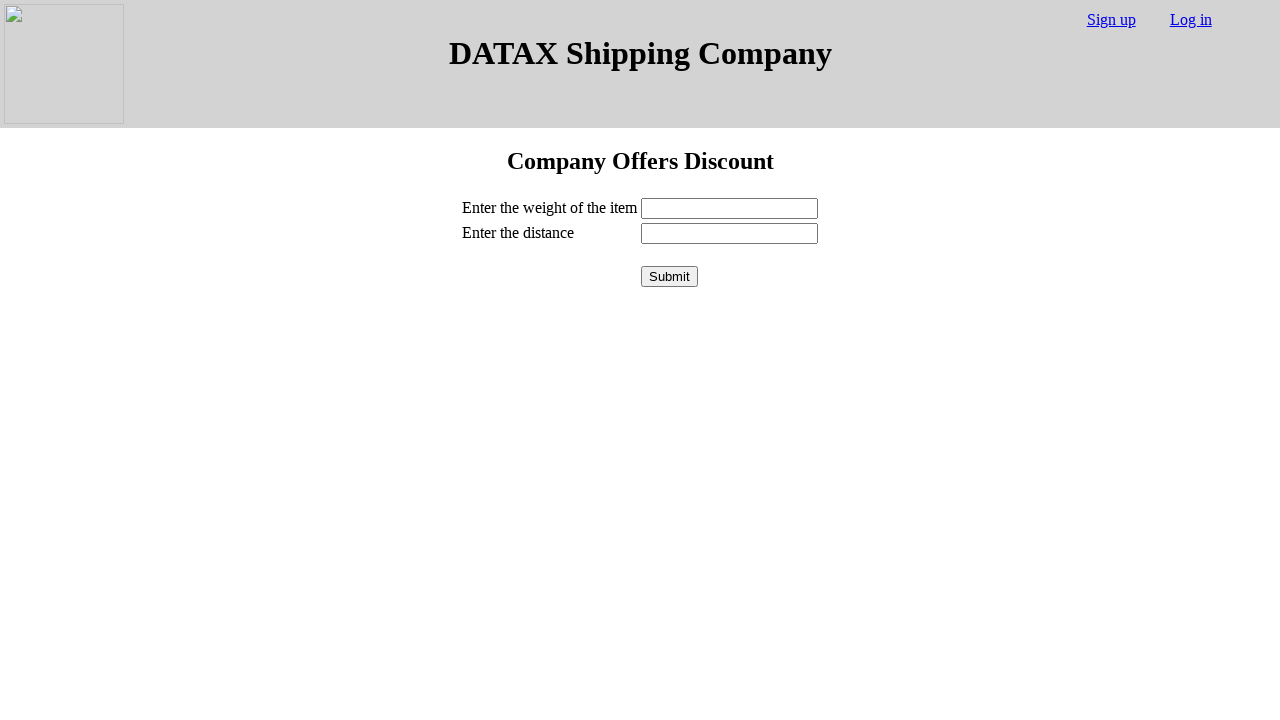

Filled weight field with value '45' on #weight
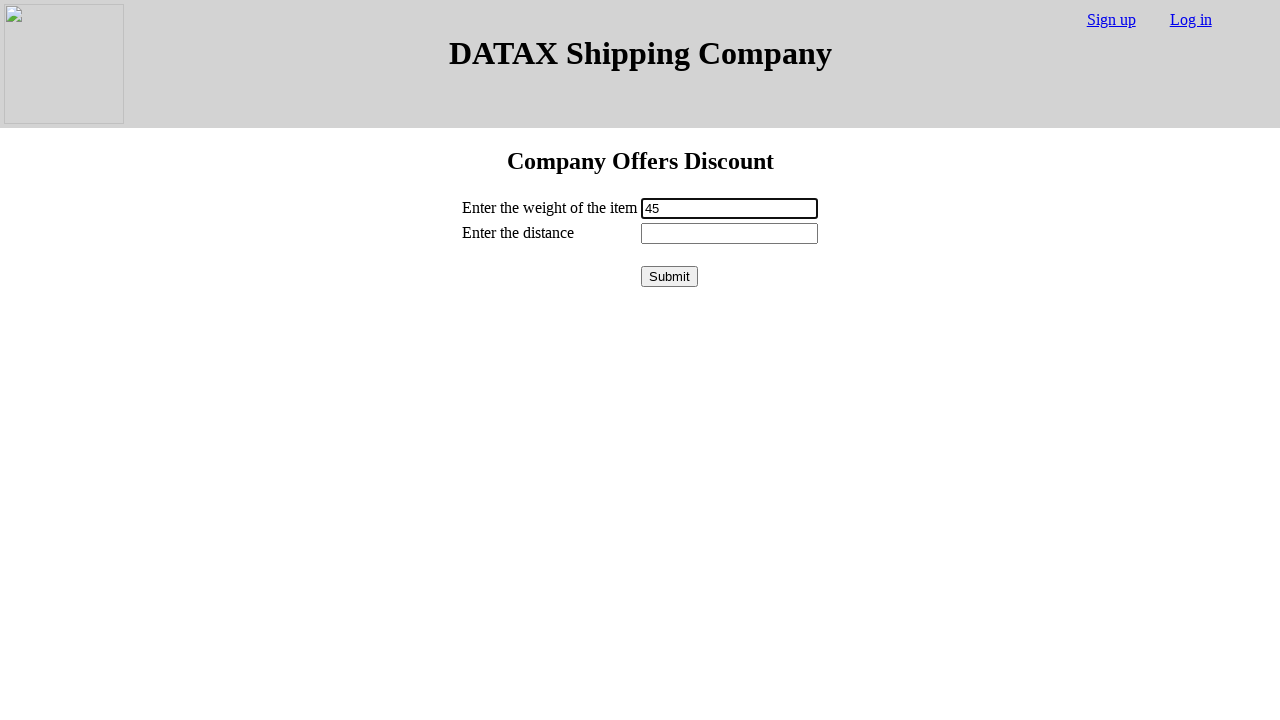

Filled distance field with value '150' on #distance
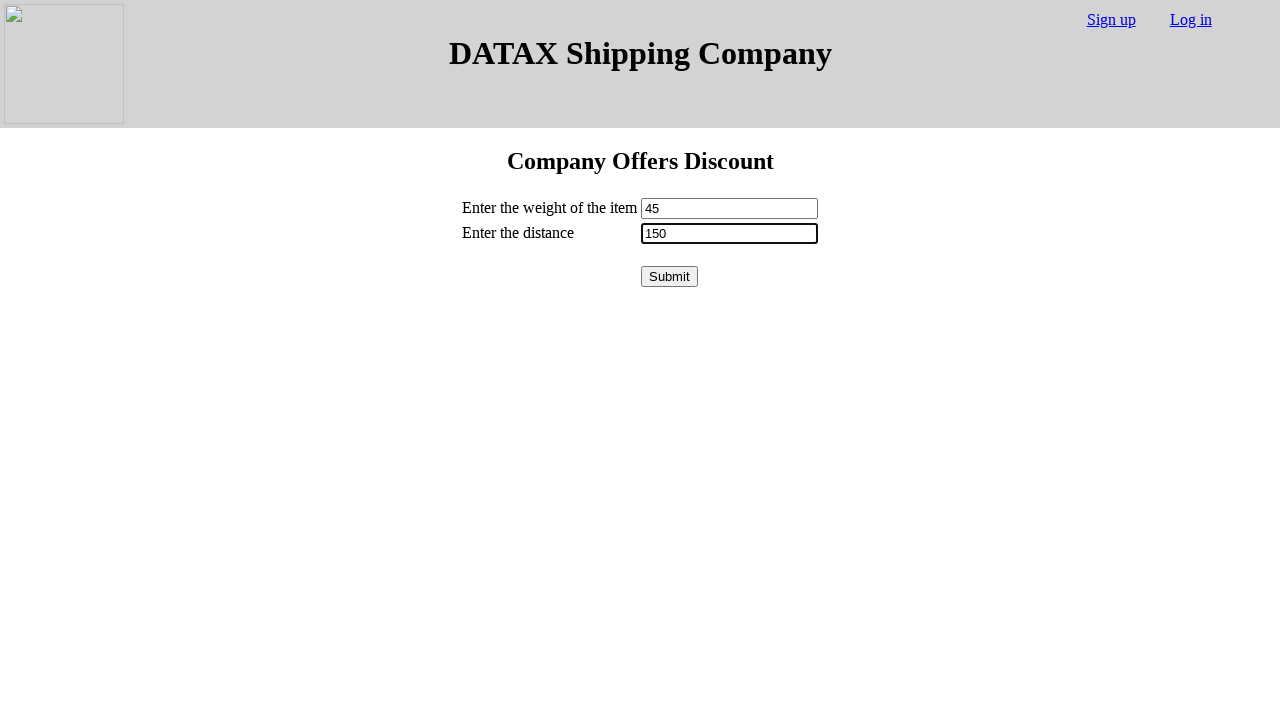

Clicked submit button to calculate discount at (670, 276) on #submit
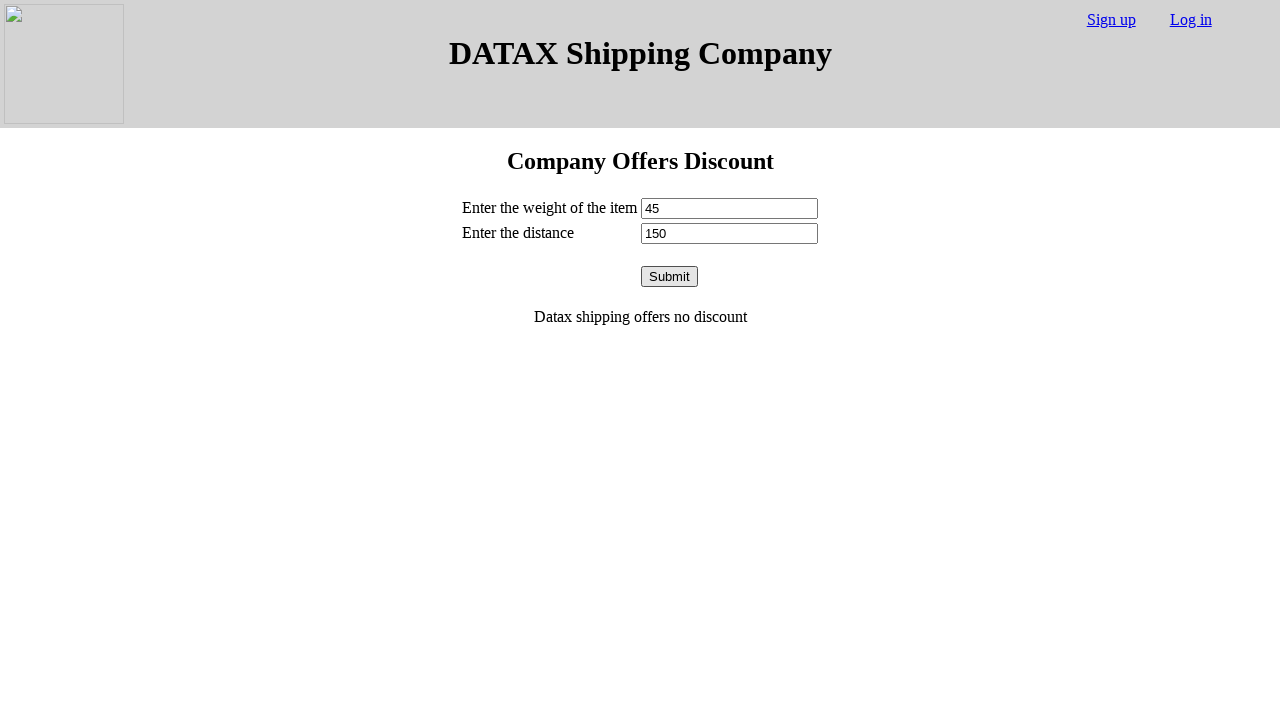

Discount result message displayed
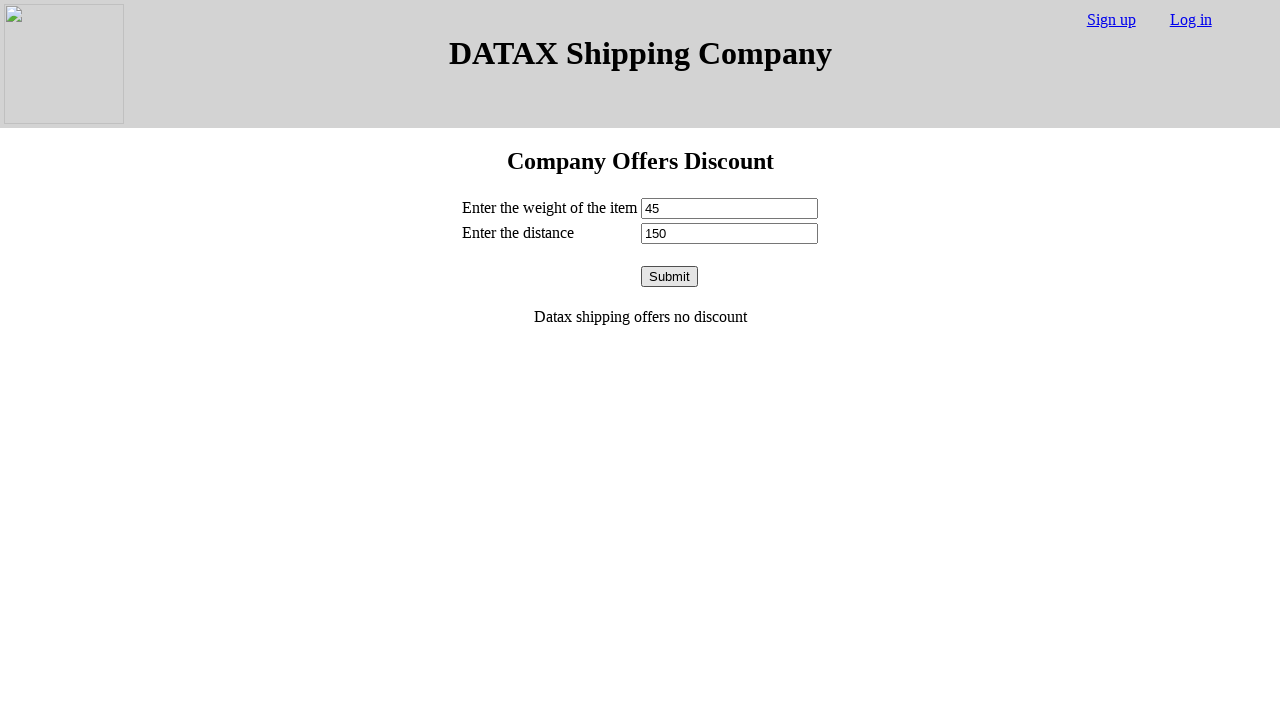

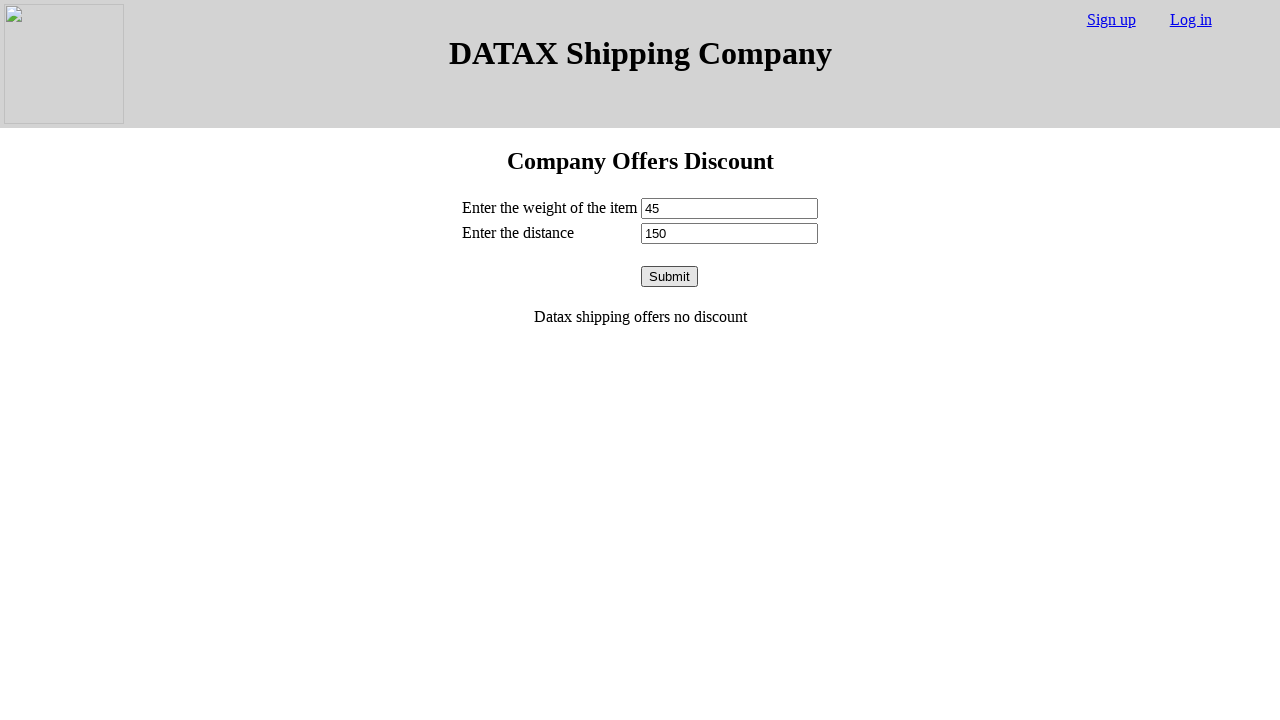